Navigates to the blog section by clicking the Blog button in the navigation menu

Starting URL: https://uat.worklenz.com/

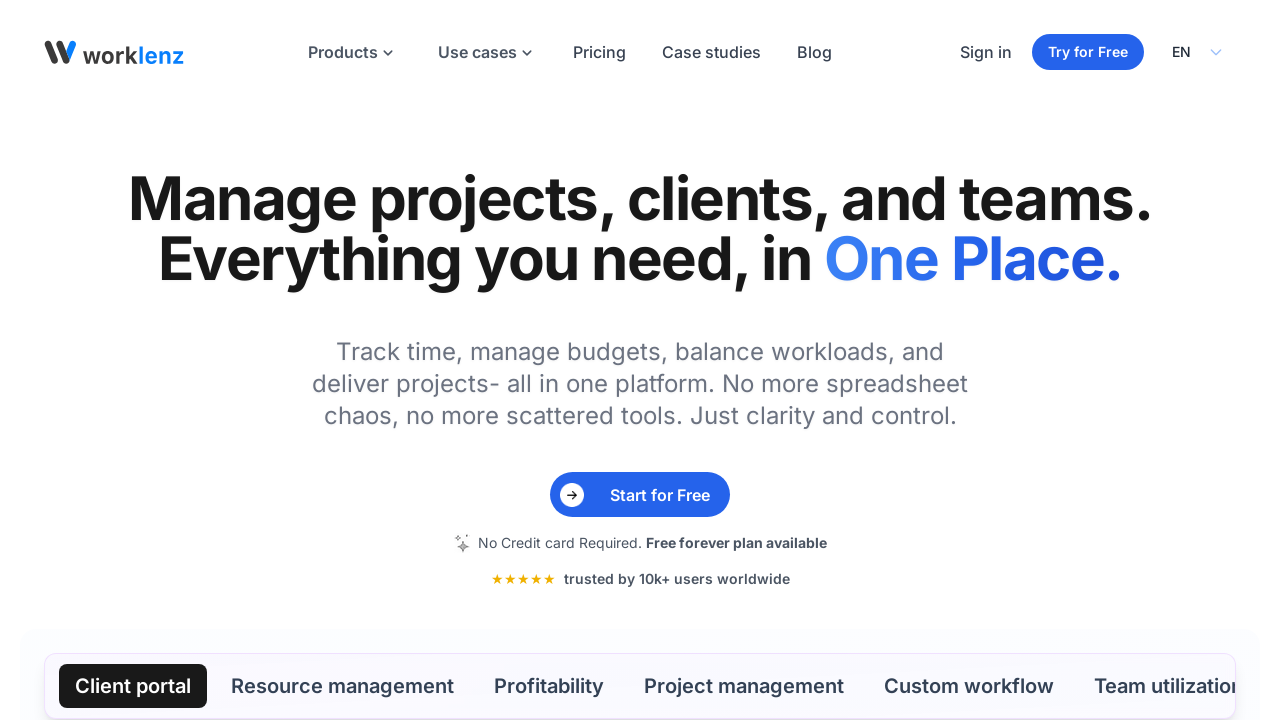

Blog button in navigation menu became visible
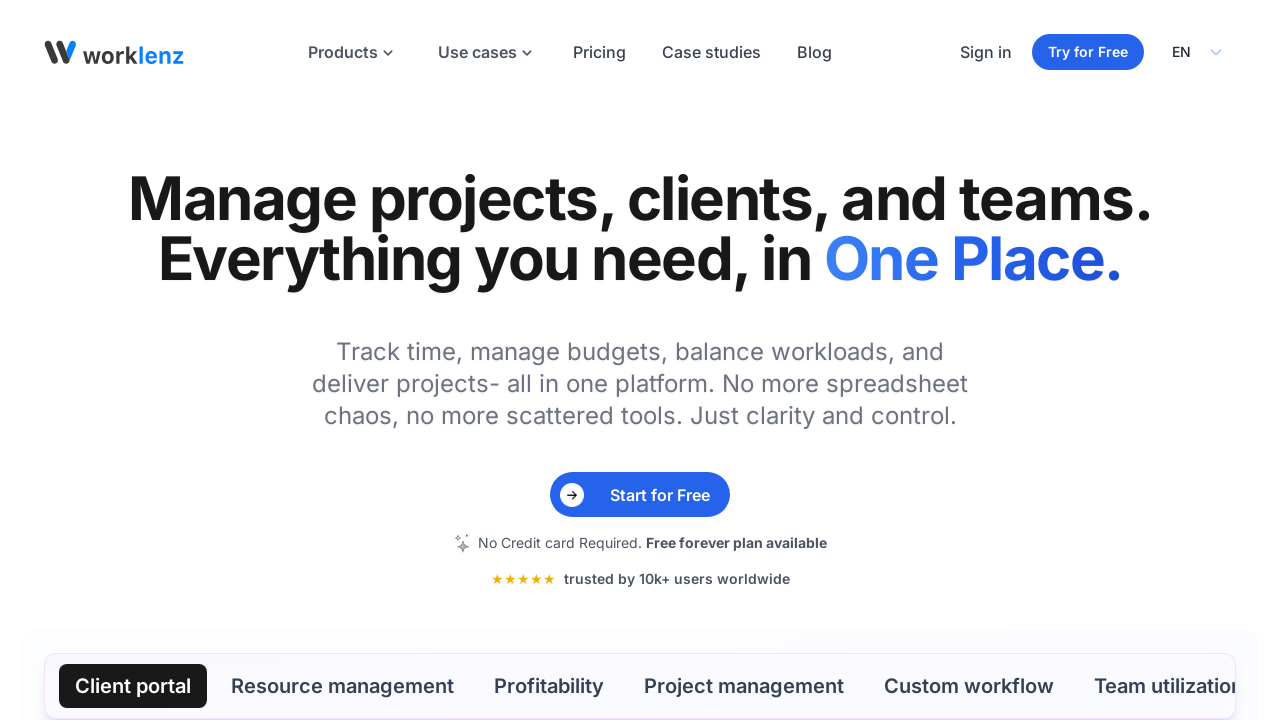

Clicked Blog button to navigate to blog section at (814, 52) on a:has-text('Blog') >> nth=0
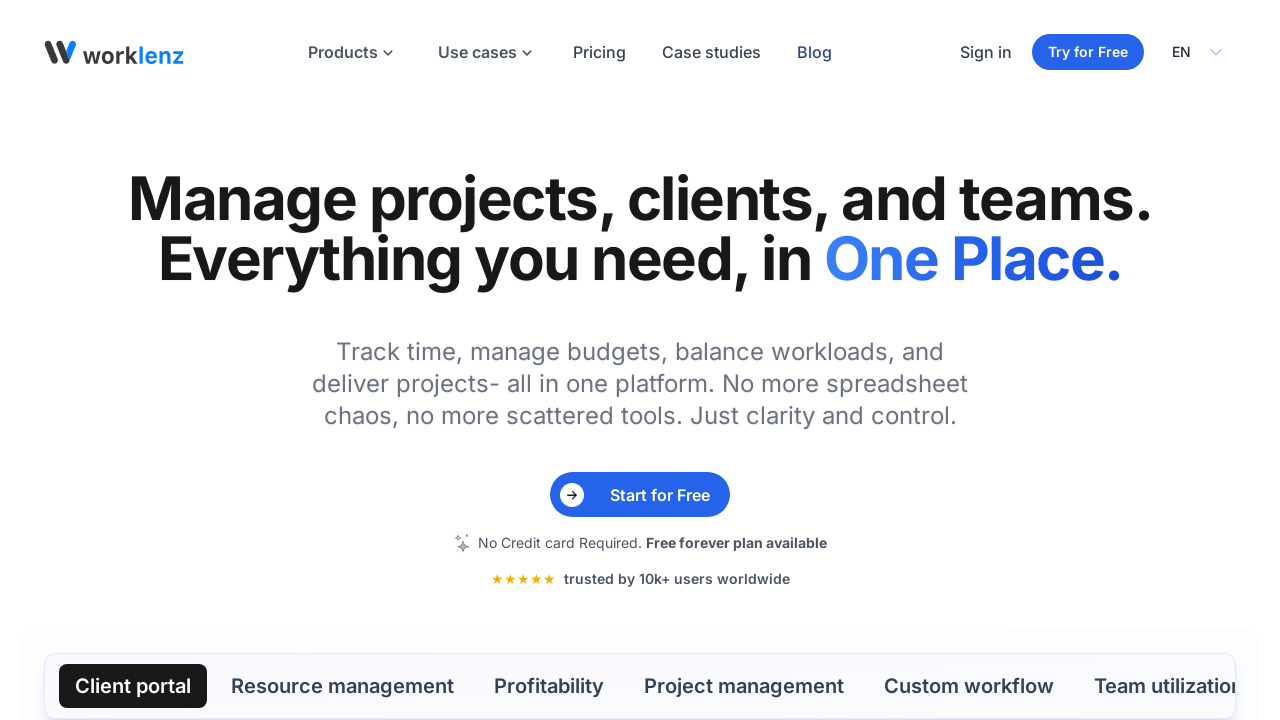

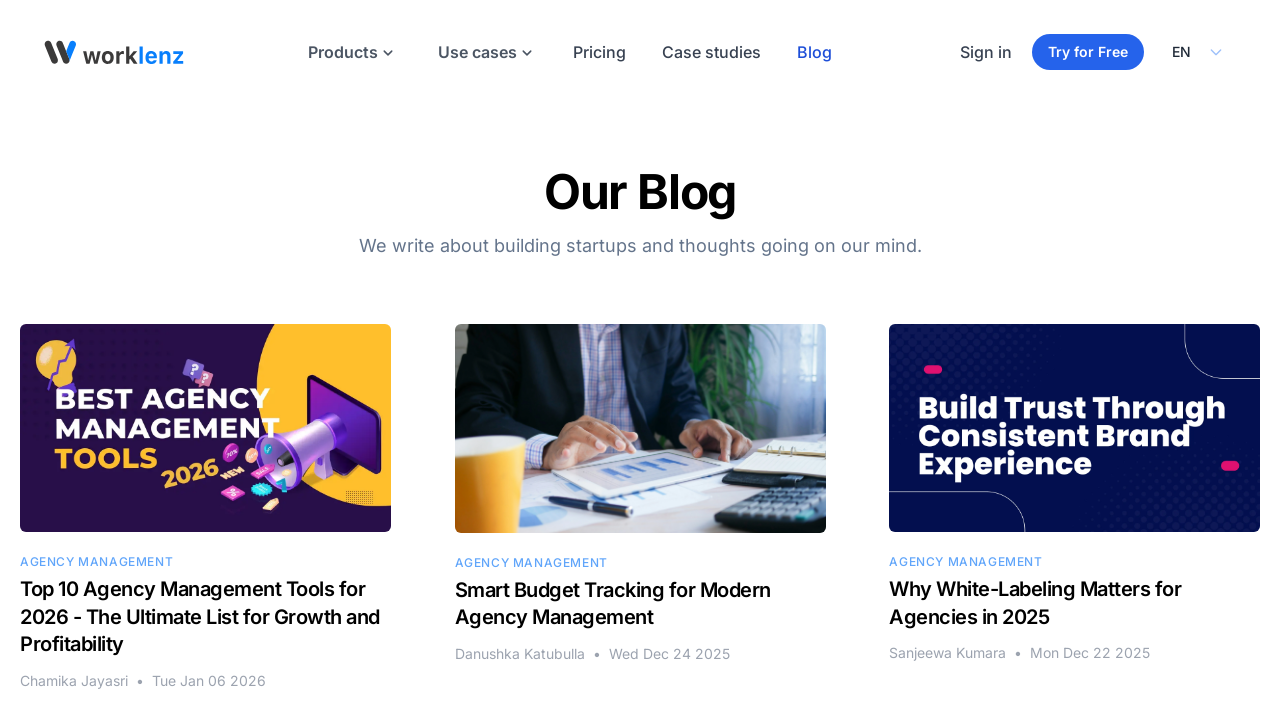